Tests the MarketPulse economic calendar by applying a country filter for Greece, selecting a date range by choosing the latest available year and date, and interacting with the download menu options.

Starting URL: https://www.marketpulse.com/tools/economic-calendar/

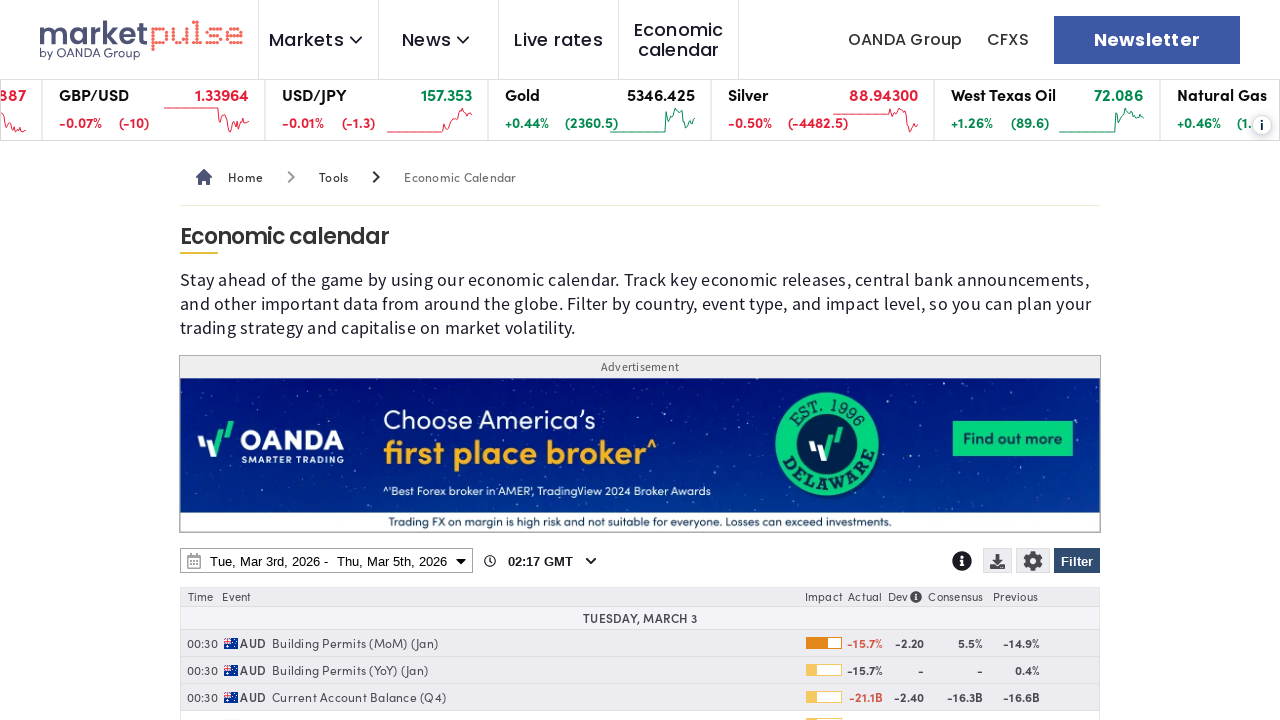

Page loaded - domcontentloaded state reached
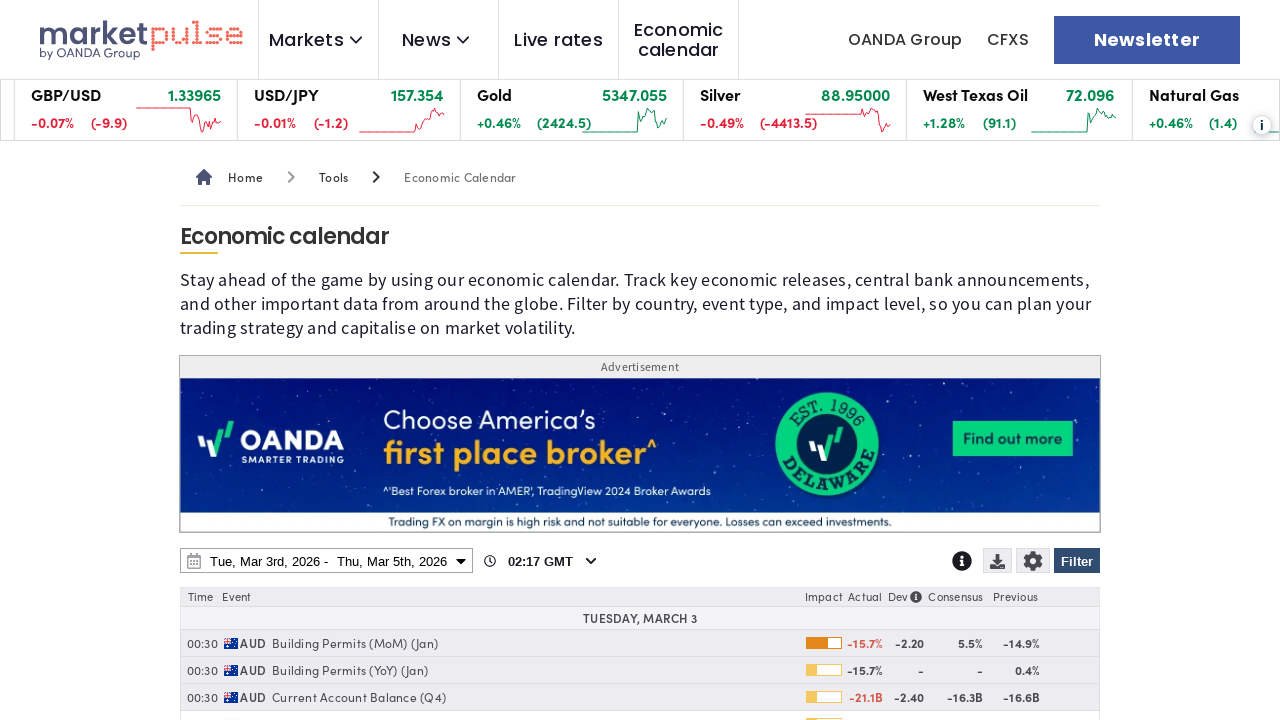

Clicked Filter button to open filter menu at (1077, 561) on internal:role=button[name="Filter"i]
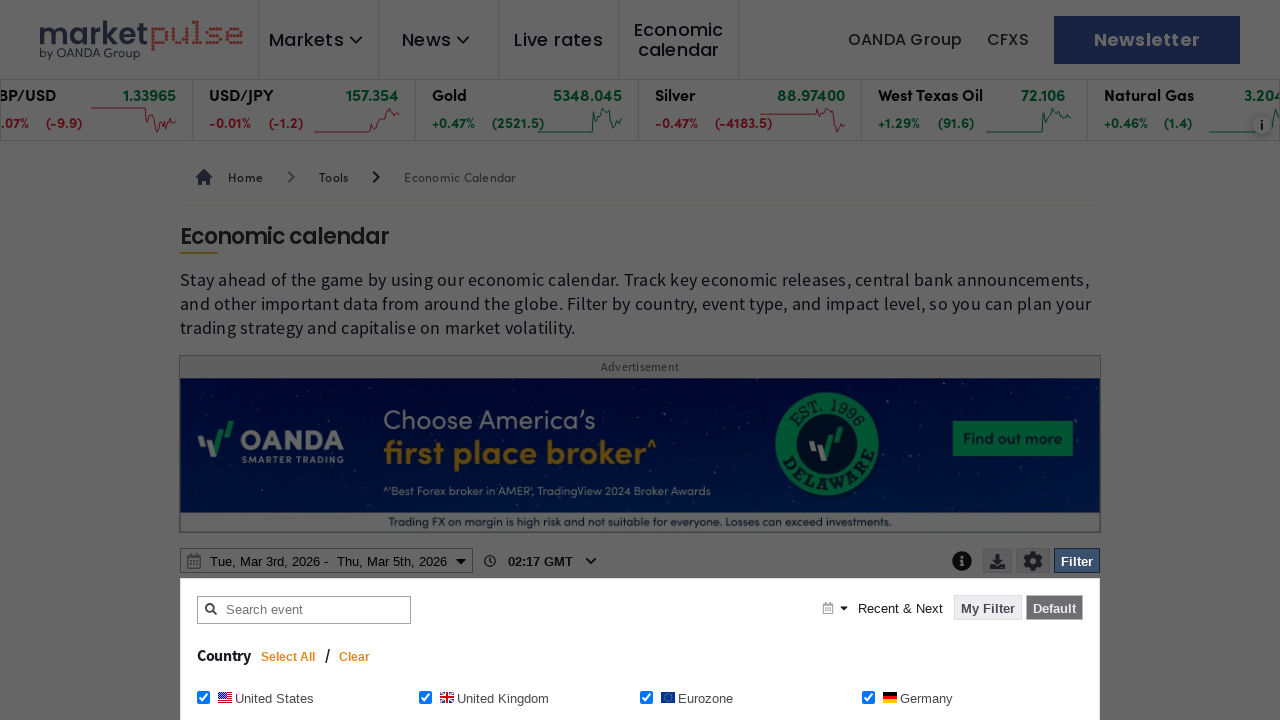

Filter menu appeared with Clear button visible
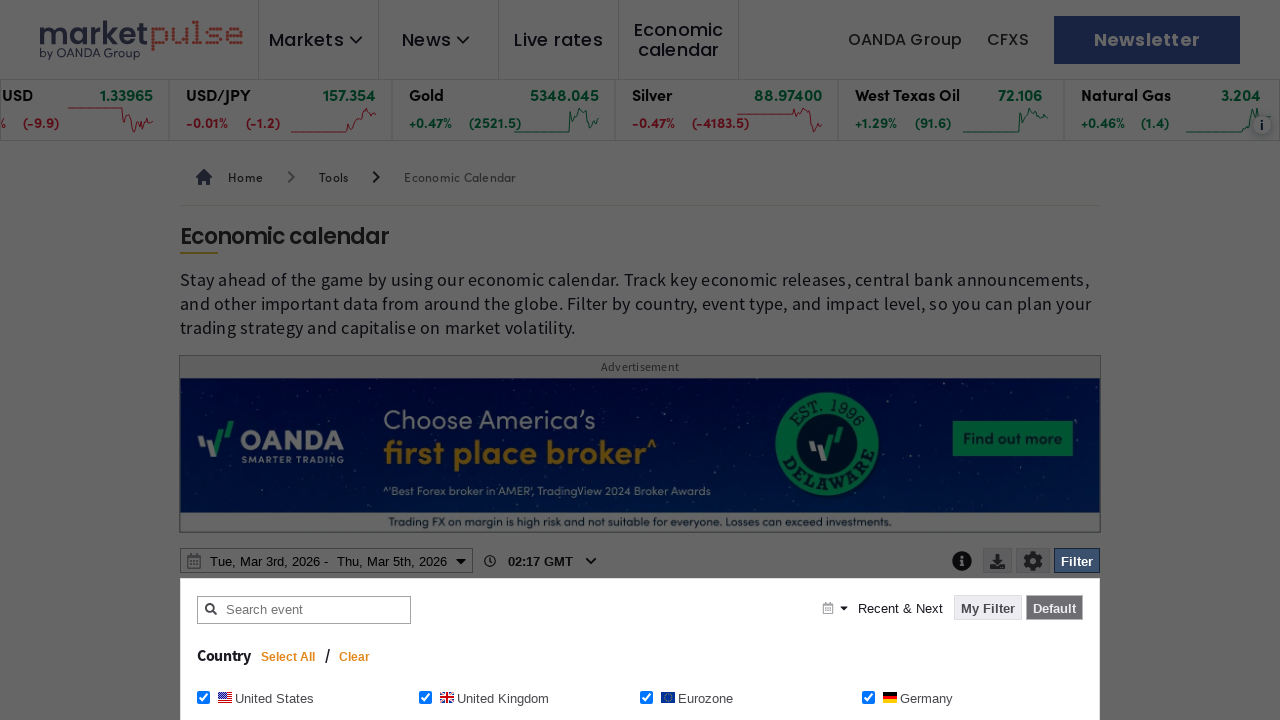

Clicked Clear button to reset existing filters at (355, 657) on internal:role=button[name="Clear"i]
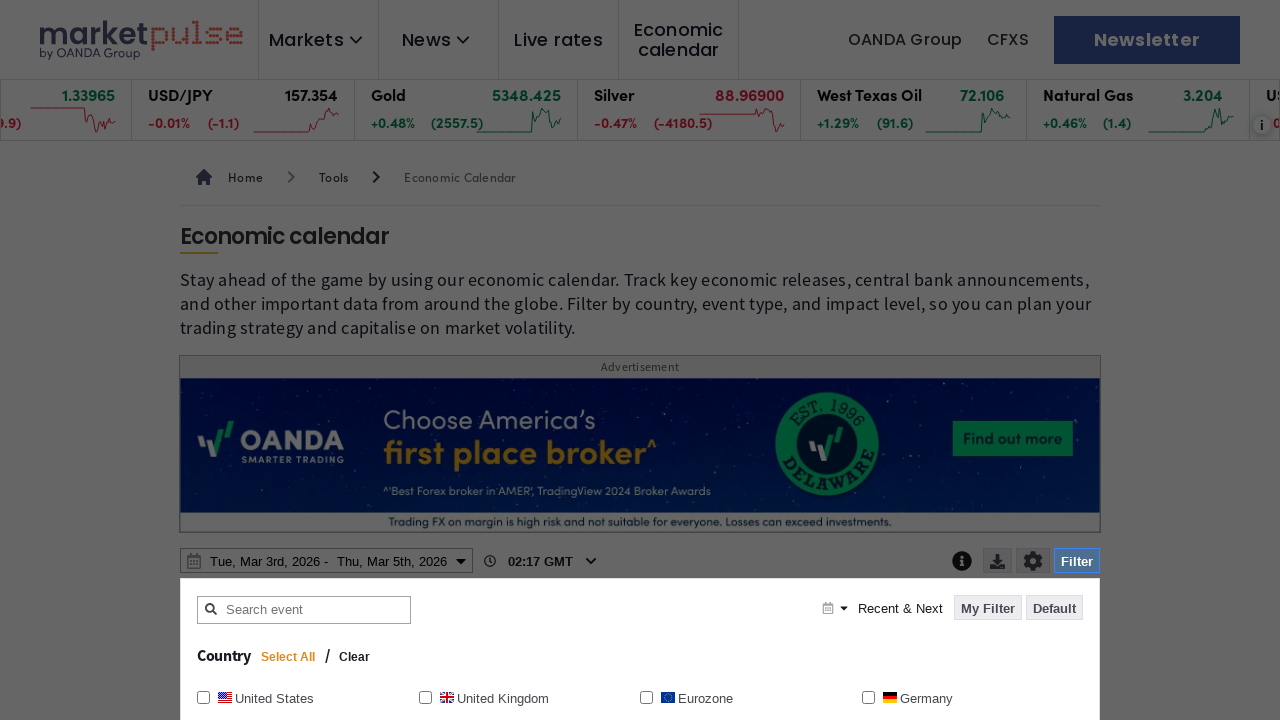

Waited for clear filters to process
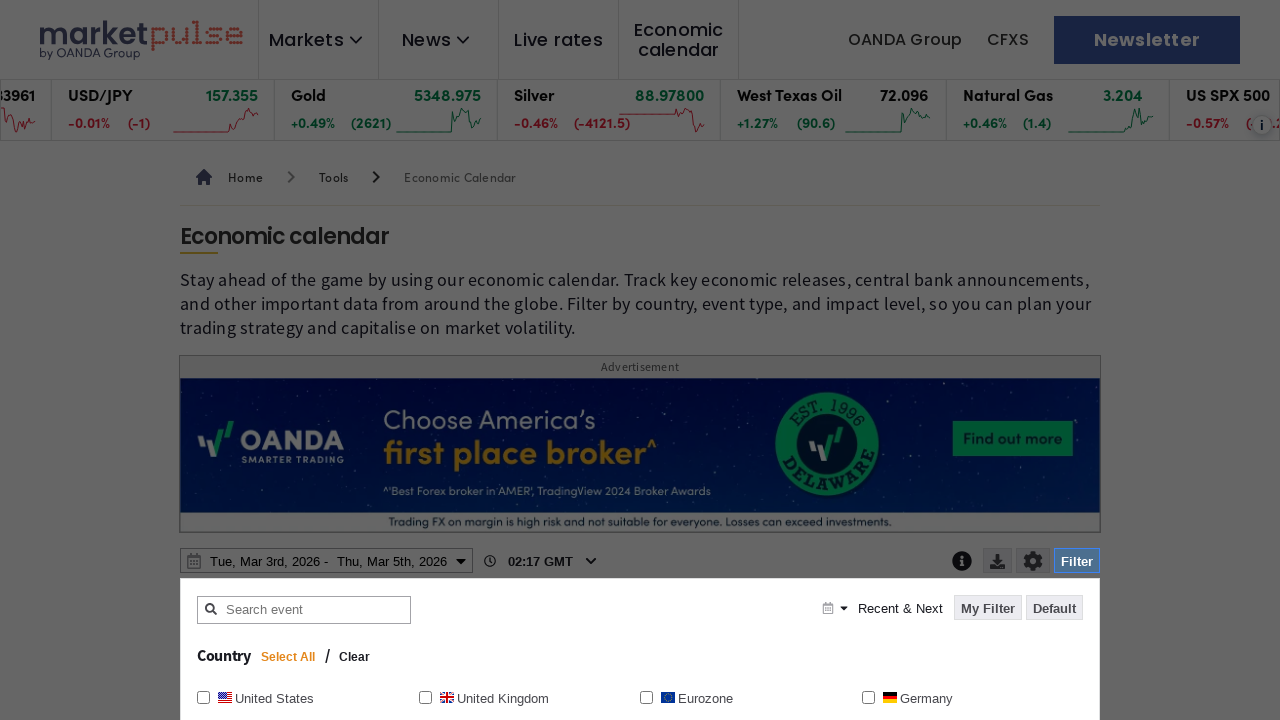

Checked Greece checkbox to select country filter at (204, 360) on internal:role=checkbox[name="Greece Greece"i]
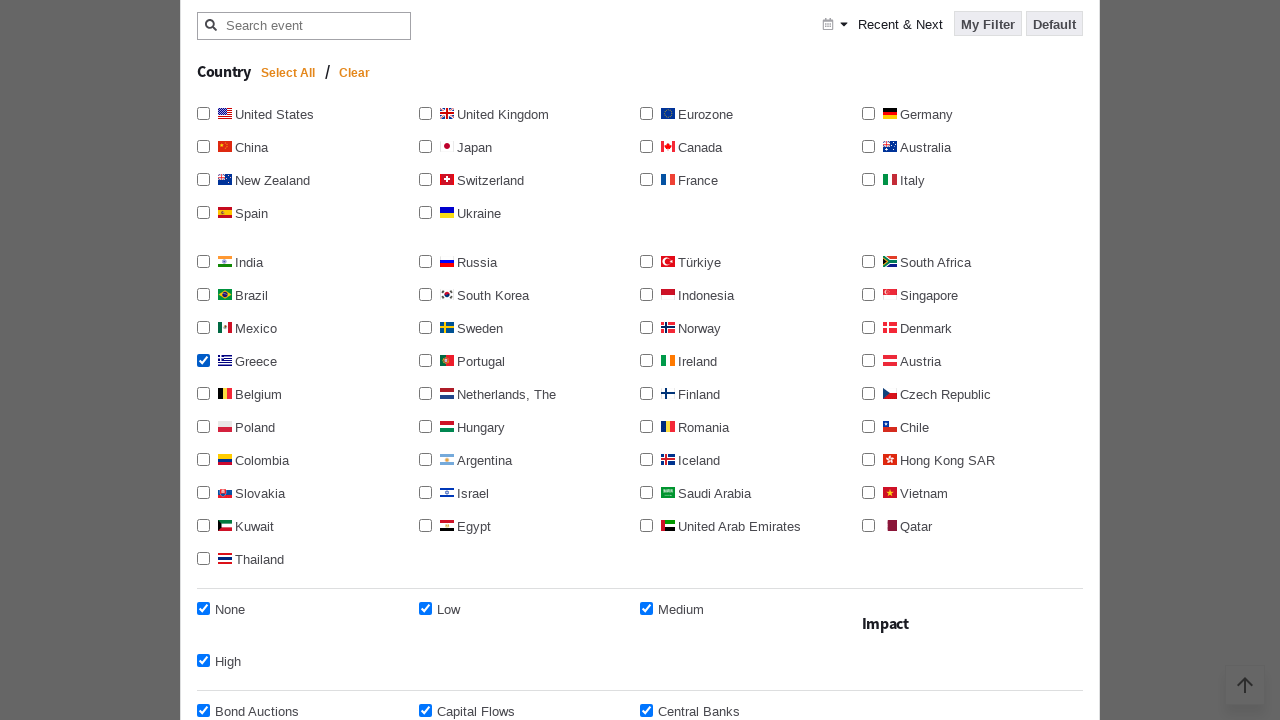

Waited for Greece checkbox selection to register
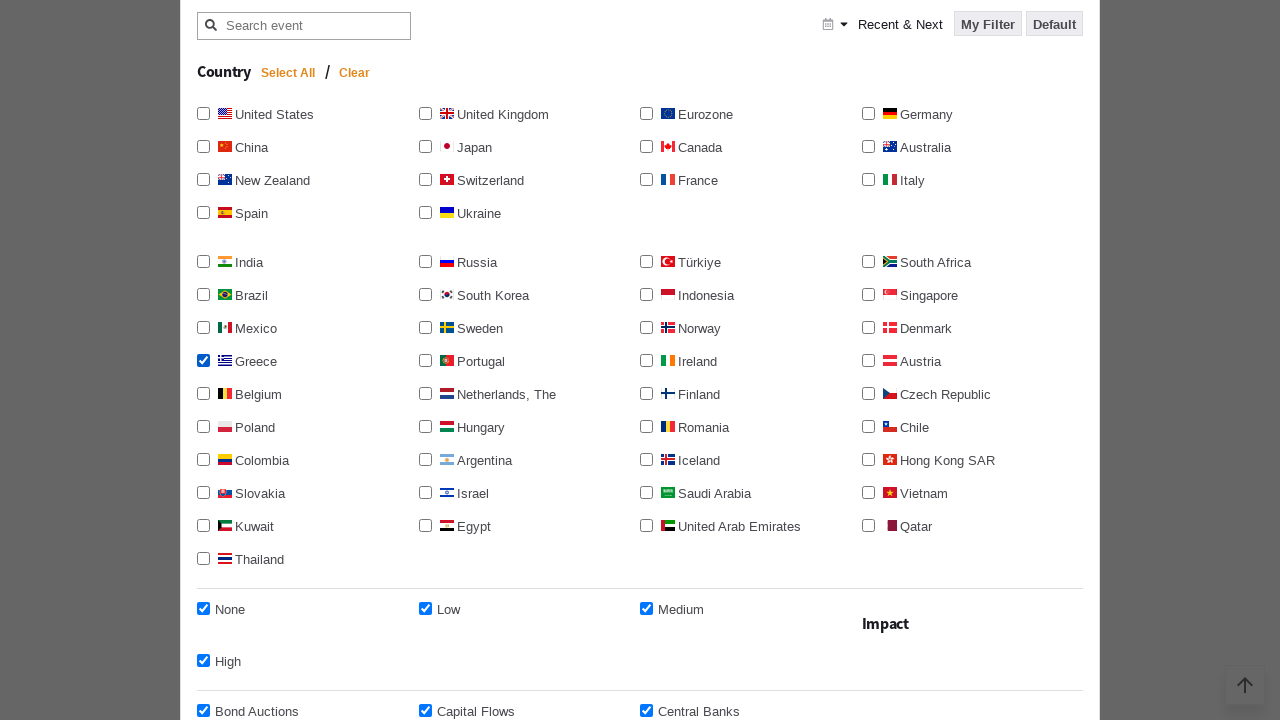

Clicked Apply filter button to apply Greece filter at (1030, 360) on internal:role=button[name="Apply filter"i]
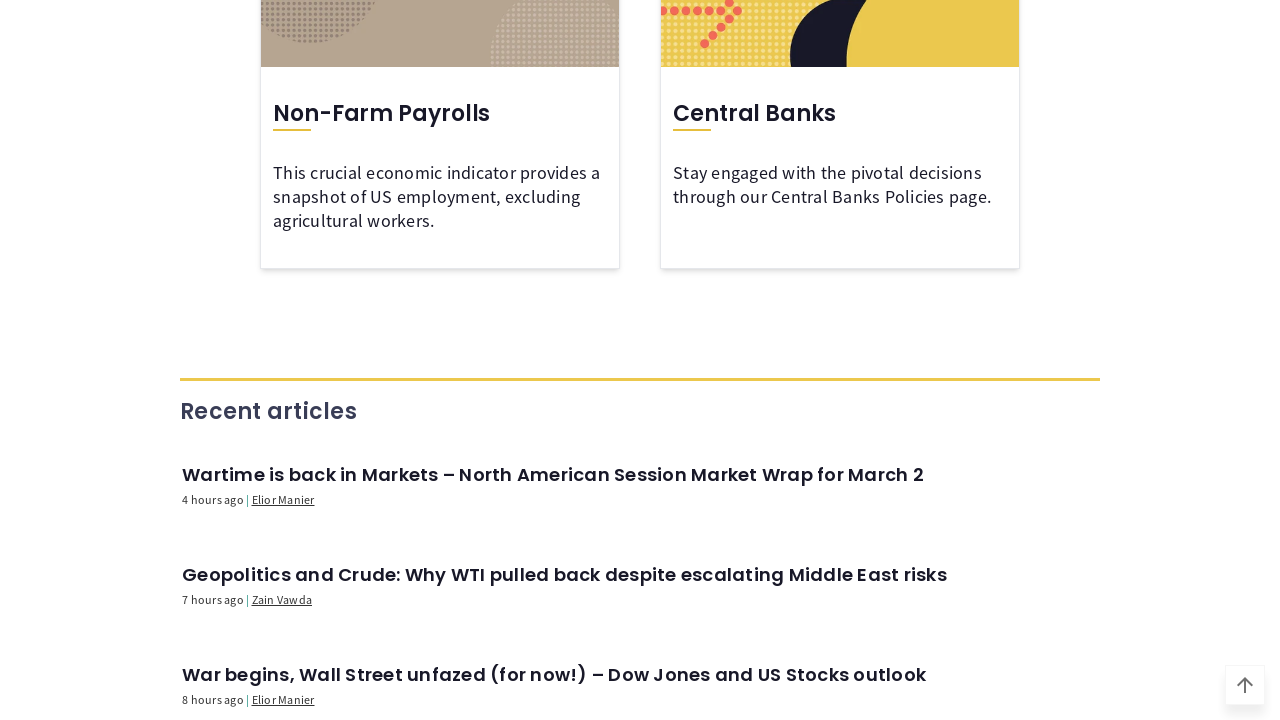

Waited for Greece filter to be applied
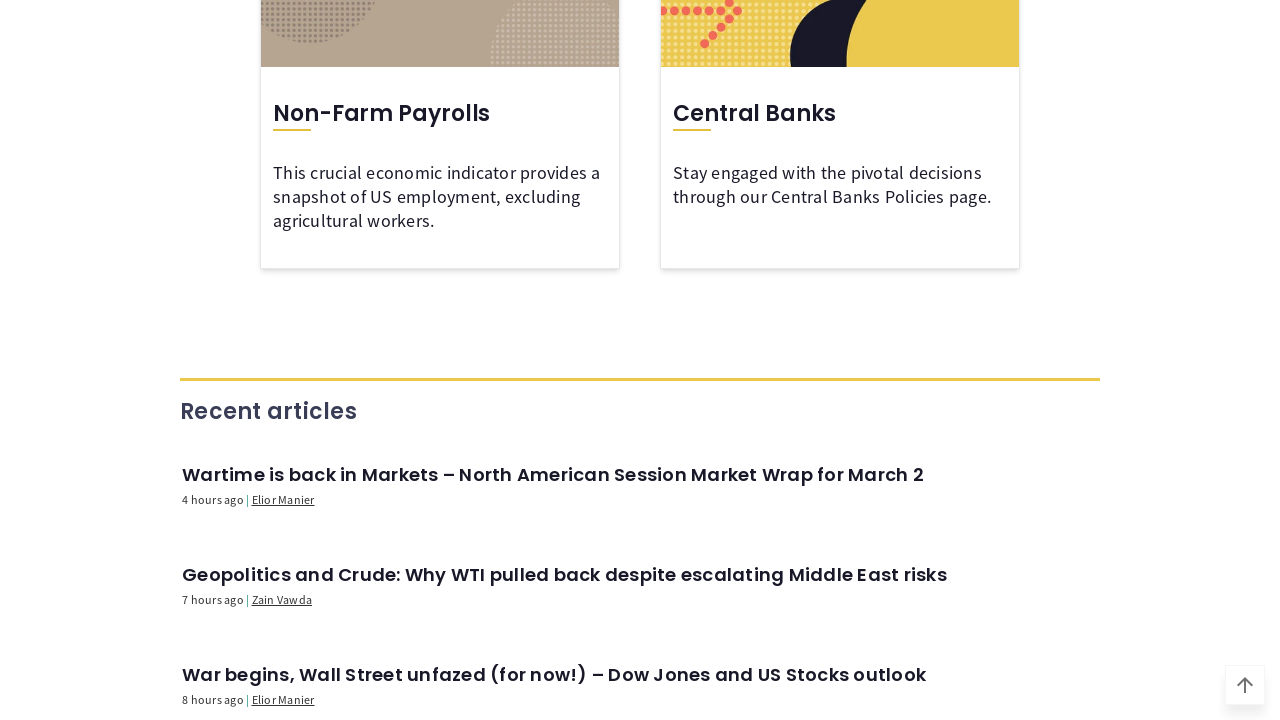

Clicked date range picker button to open calendar at (326, 361) on internal:role=button[name=/^.* - .*$/]
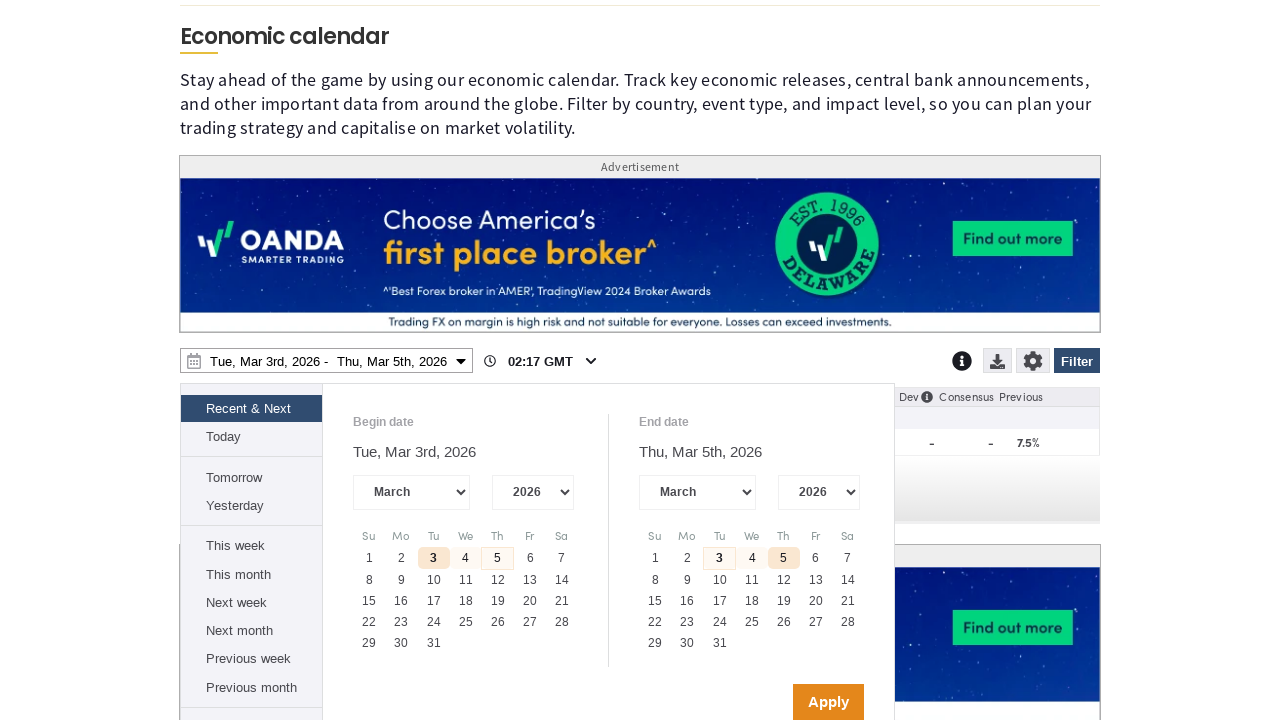

Waited for date range picker to open
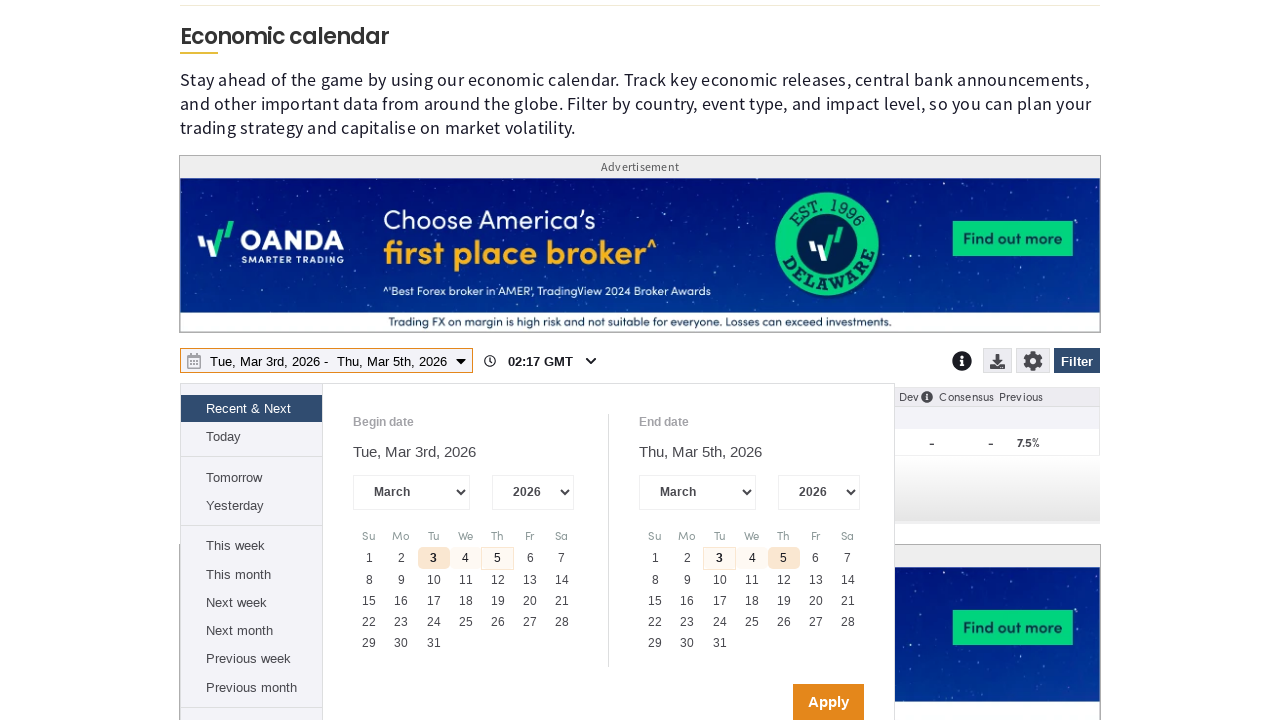

Year selector element appeared in date picker
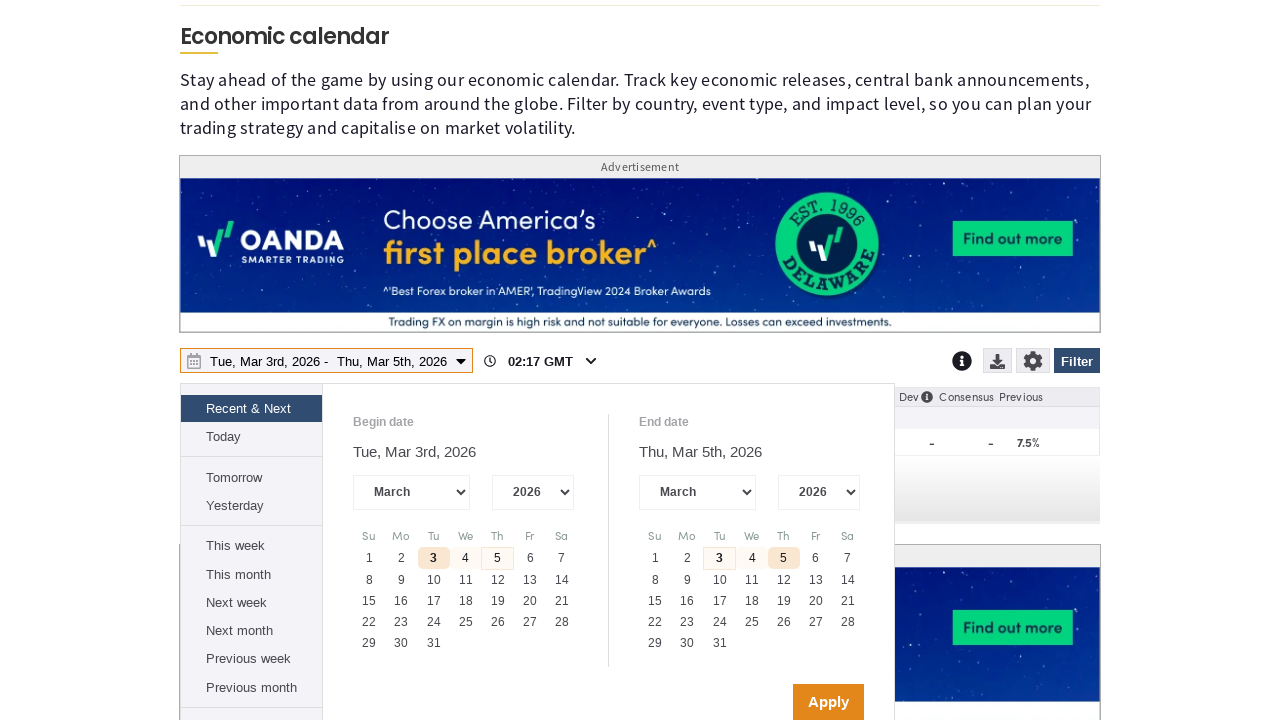

Retrieved available years from dropdown: ['2007', '2008', '2009', '2010', '2011', '2012', '2013', '2014', '2015', '2016', '2017', '2018', '2019', '2020', '2021', '2022', '2023', '2024', '2025', '2026', '2027']
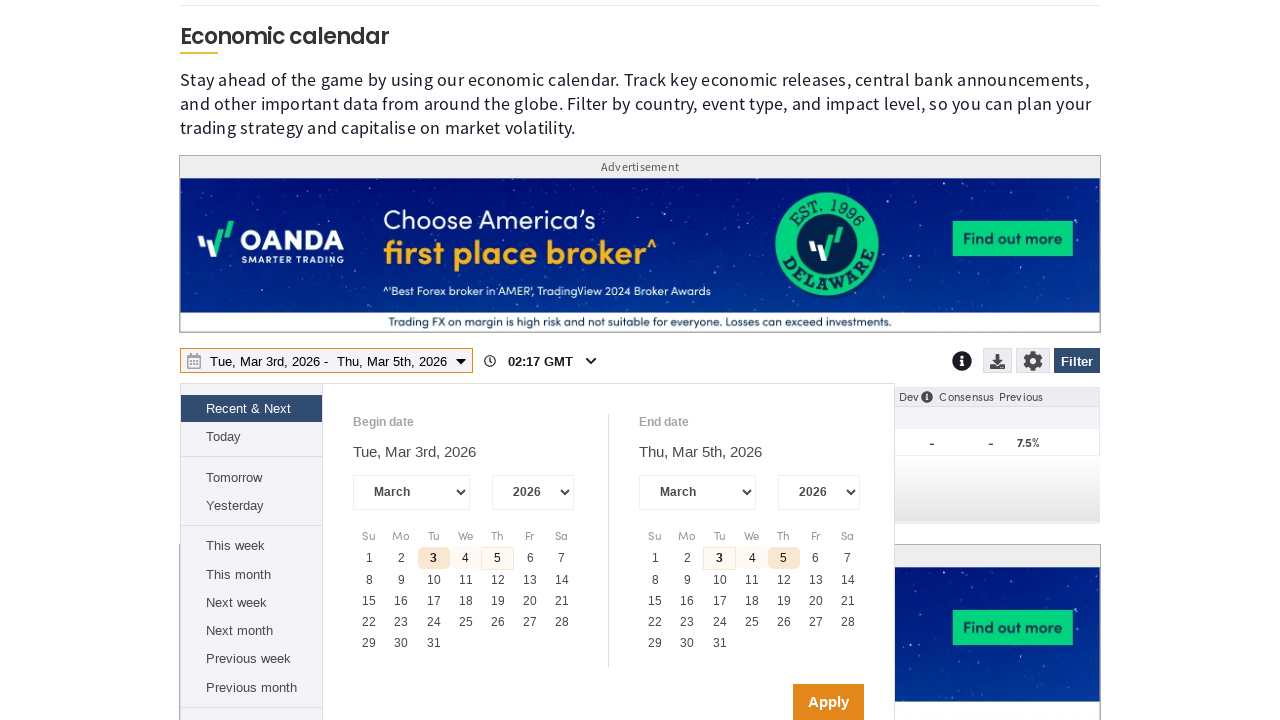

Selected latest available year: 2027 on internal:role=combobox >> nth=3
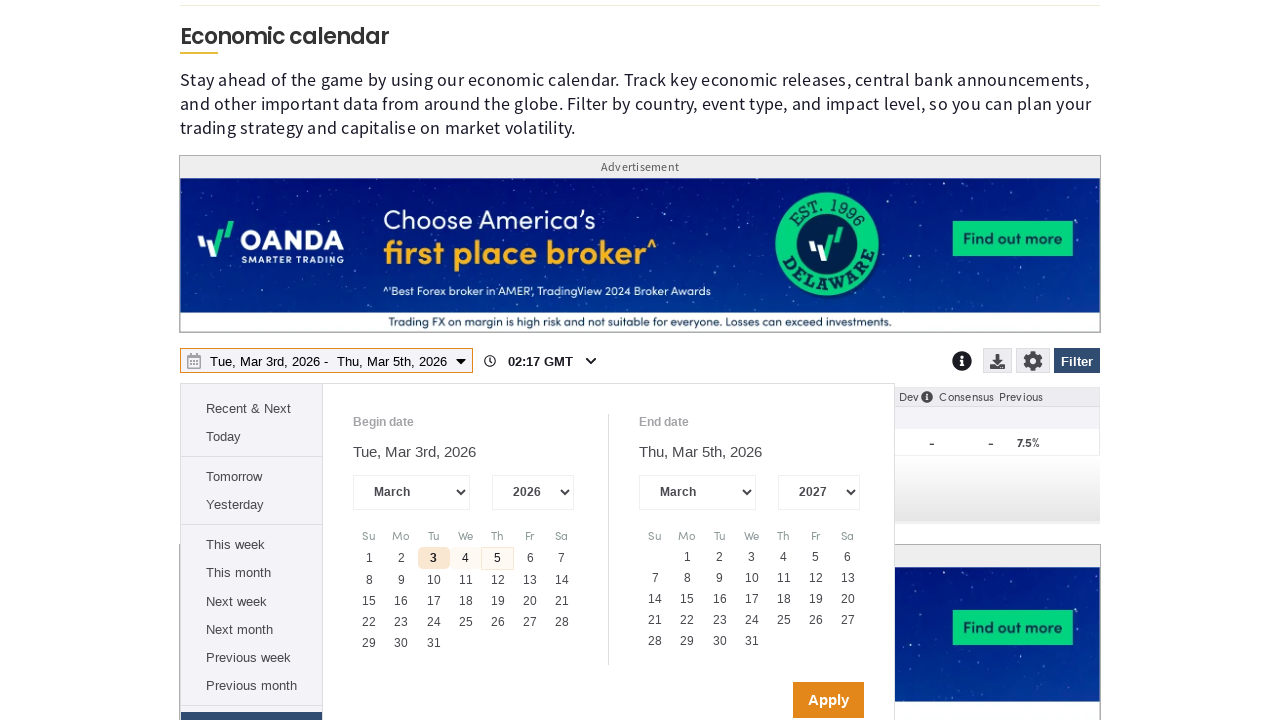

Waited for year selection to update calendar
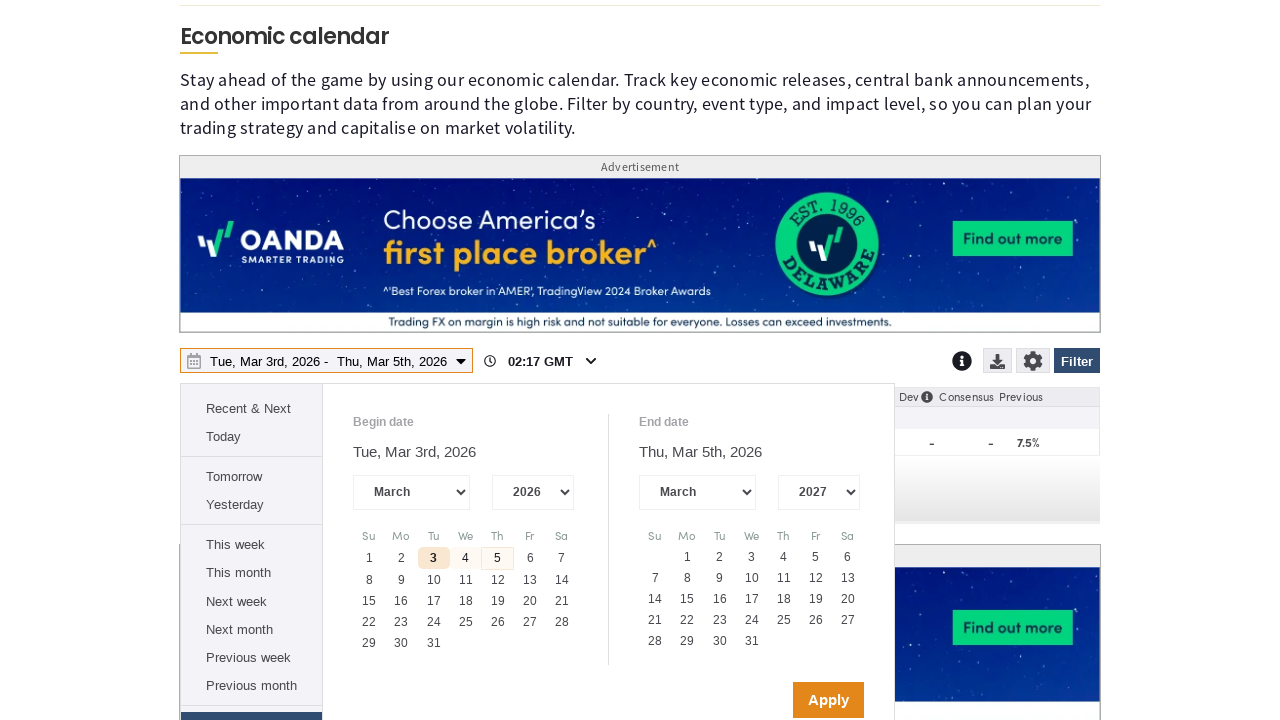

Clicked the last available date in the calendar at (752, 641) on div[role='gridcell']:not([aria-disabled='true']) >> nth=-1
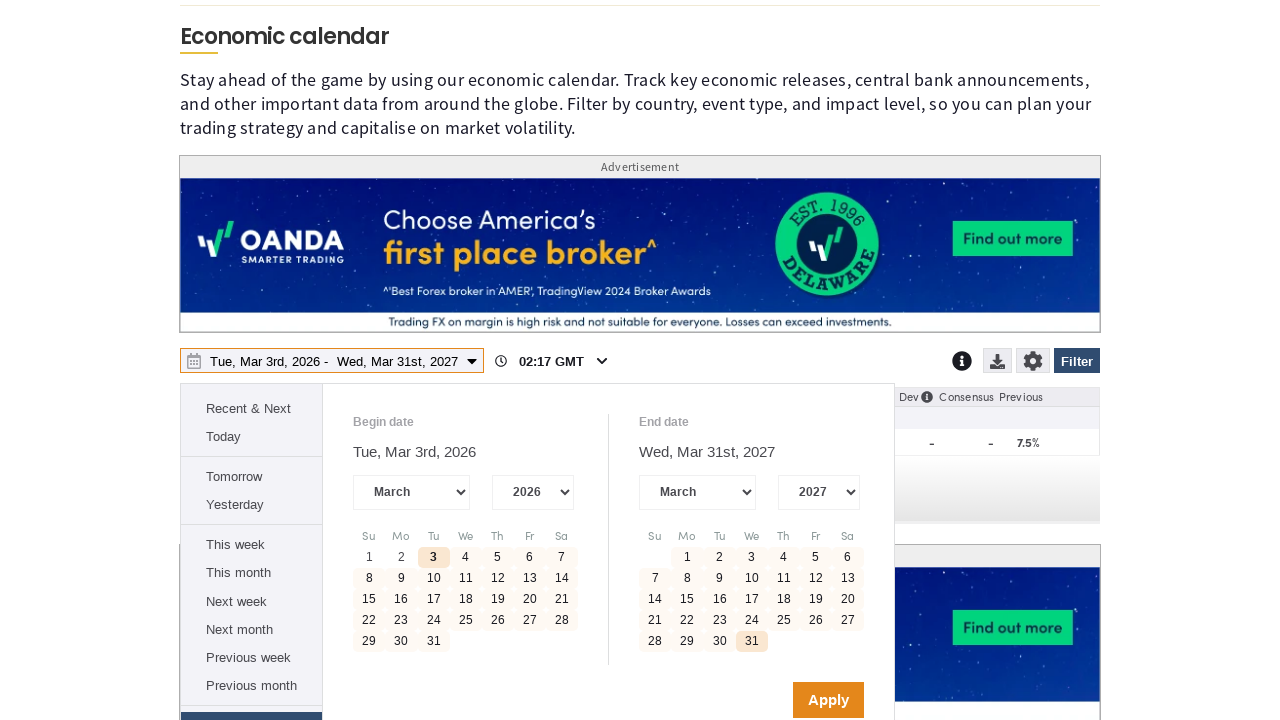

Waited for date selection to register
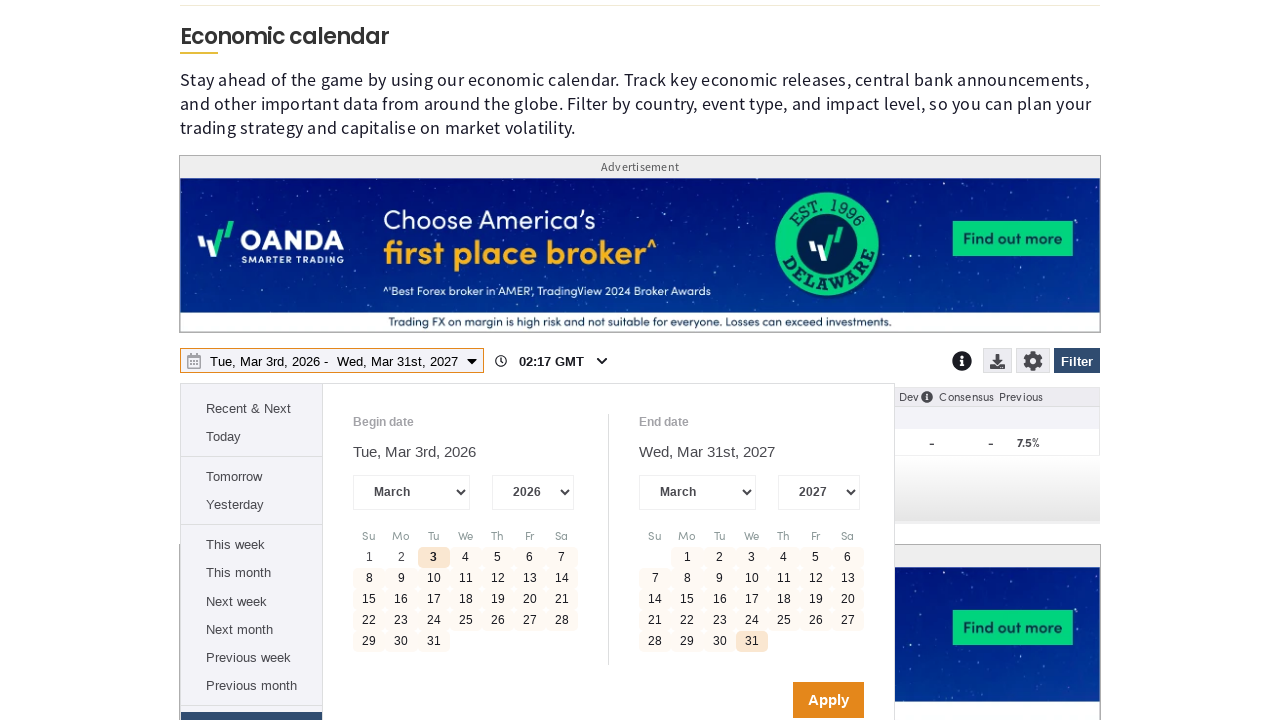

Clicked Apply button to confirm date range selection at (828, 700) on internal:role=button[name="Apply"i]
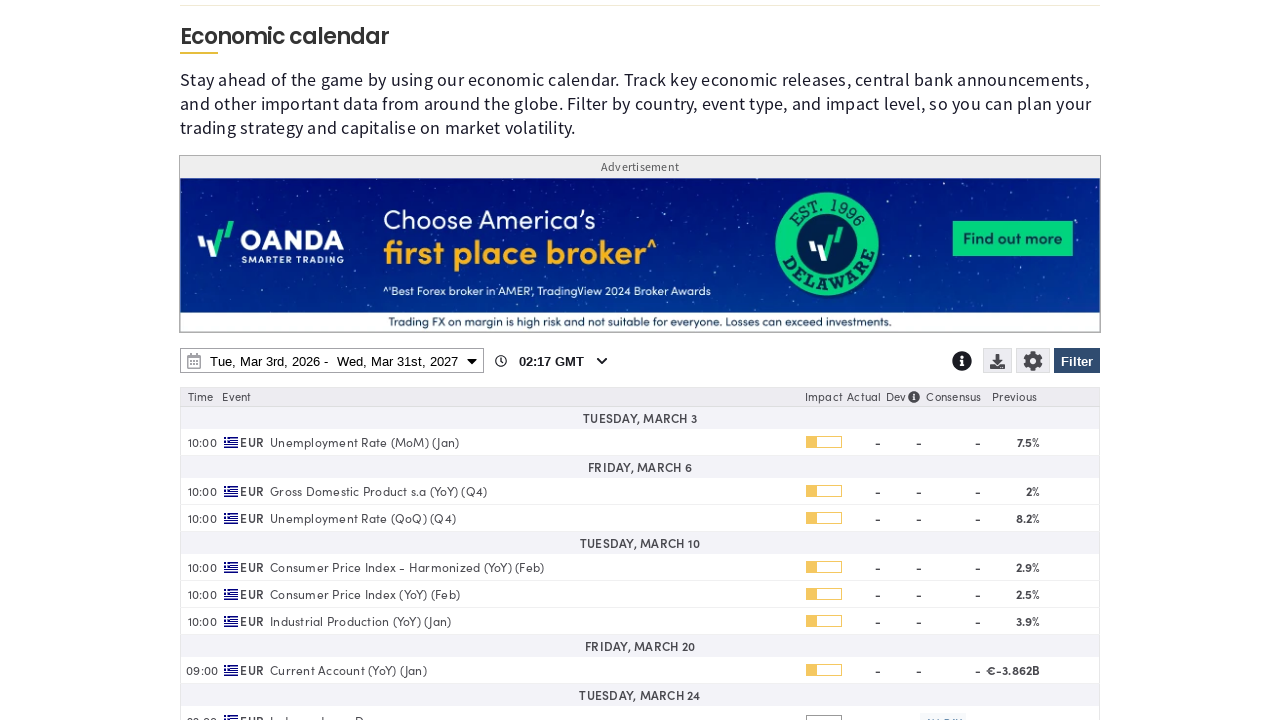

Waited for date range to be applied to economic calendar
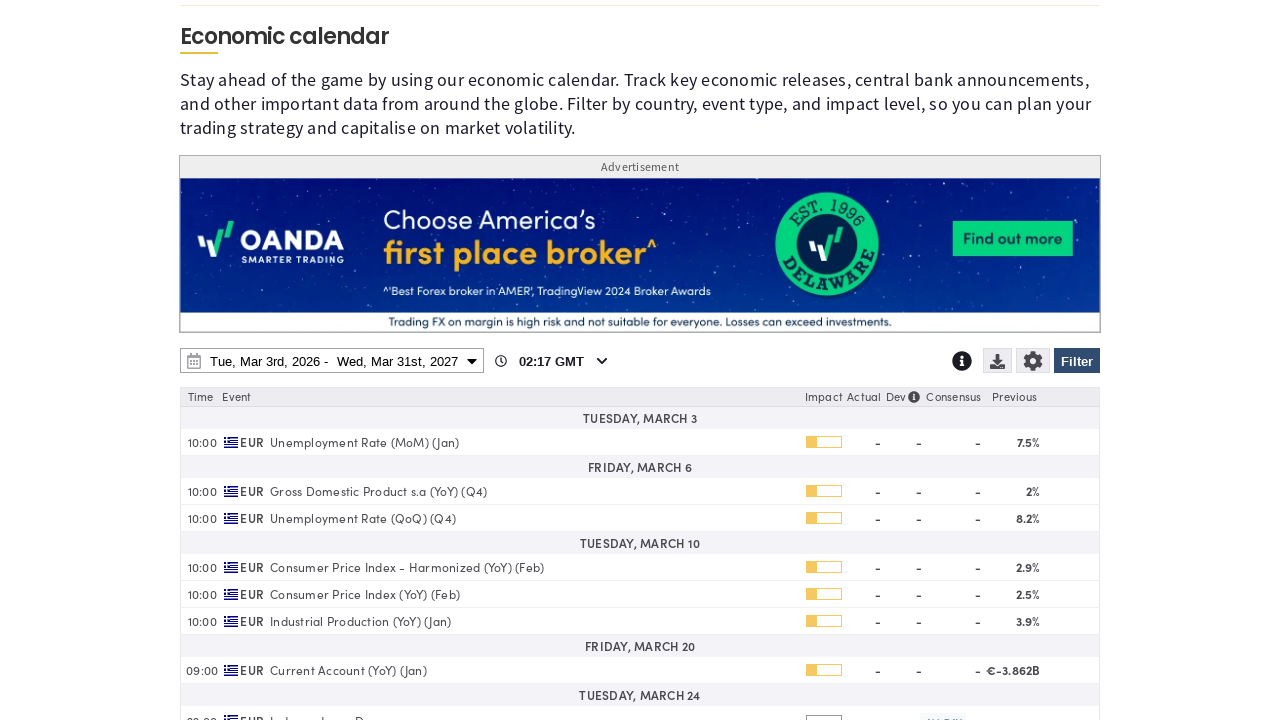

Clicked download menu wrapper to open download options at (1000, 363) on .fxs_selectable-wrapper
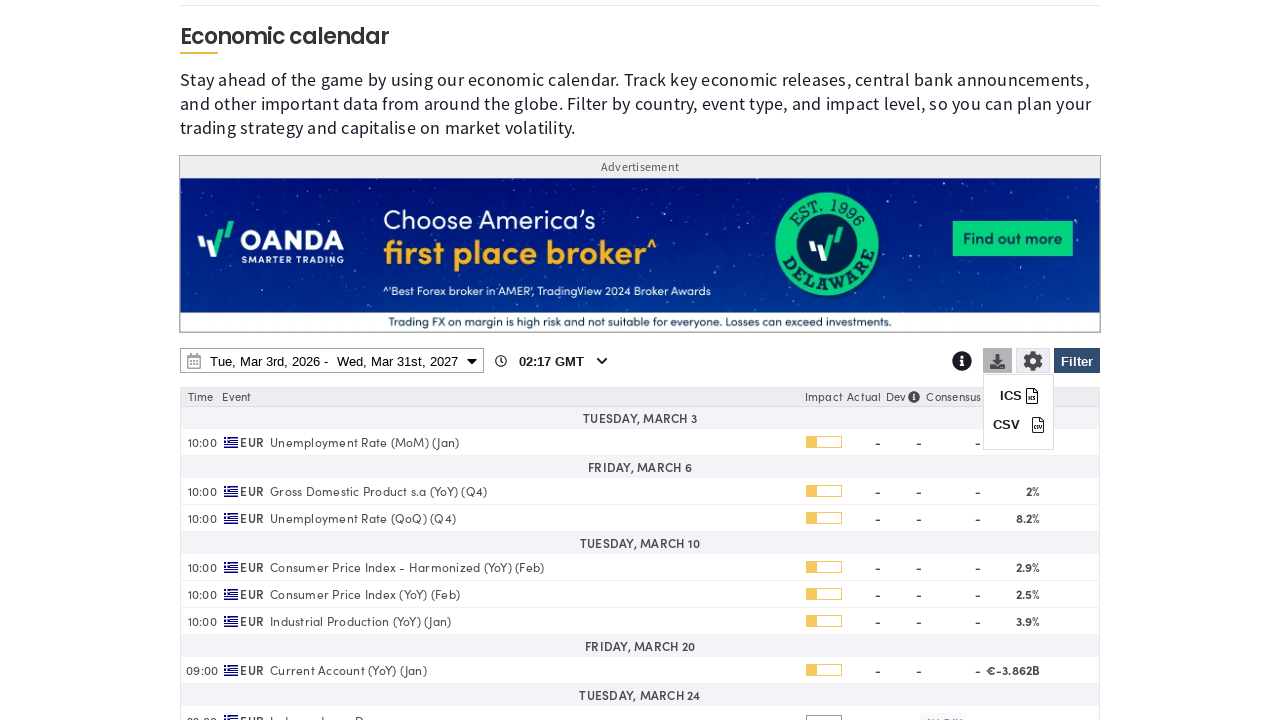

Download menu appeared with ICS button visible
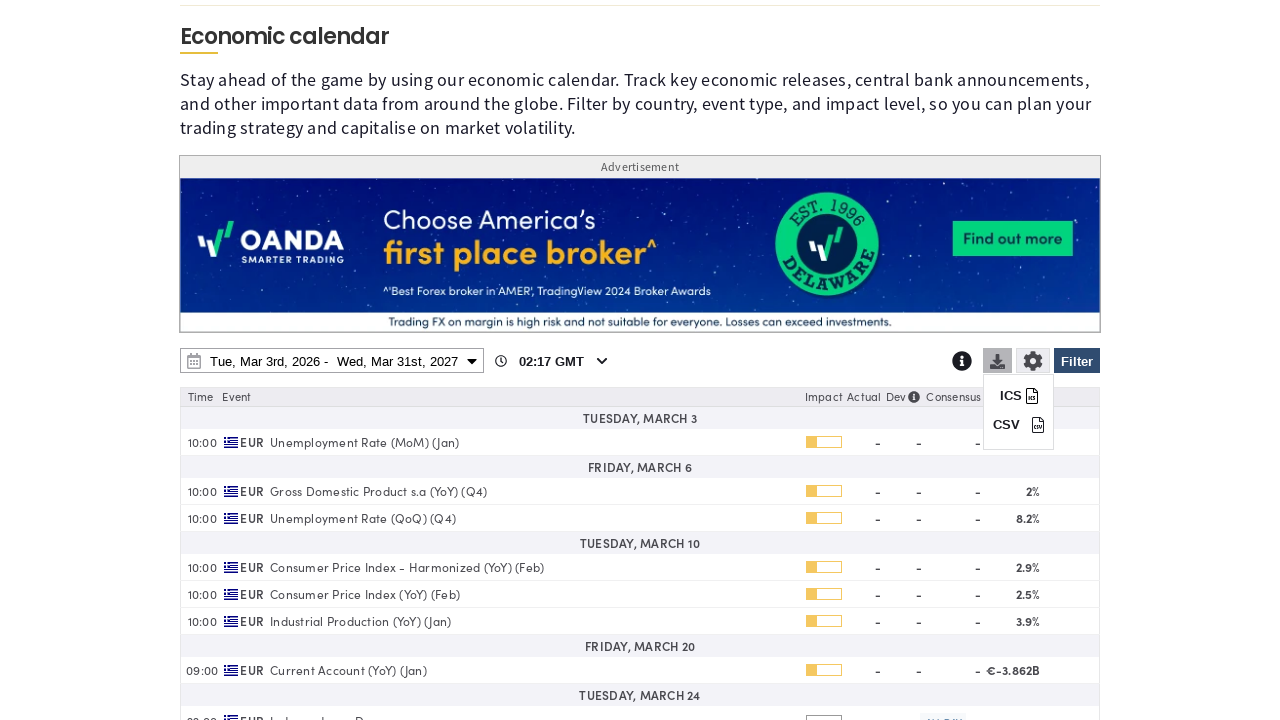

Clicked ICS download button to download calendar in ICS format at (1018, 396) on internal:role=button[name="ICS"i]
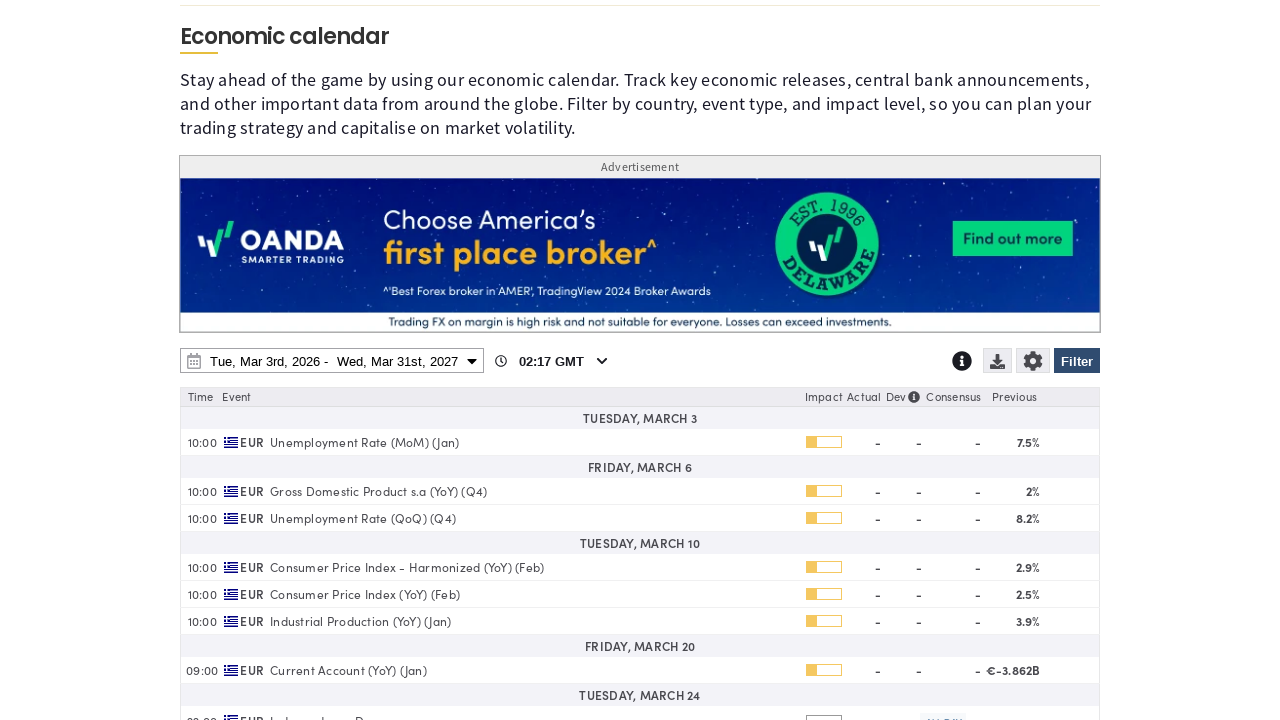

Waited for ICS download to complete
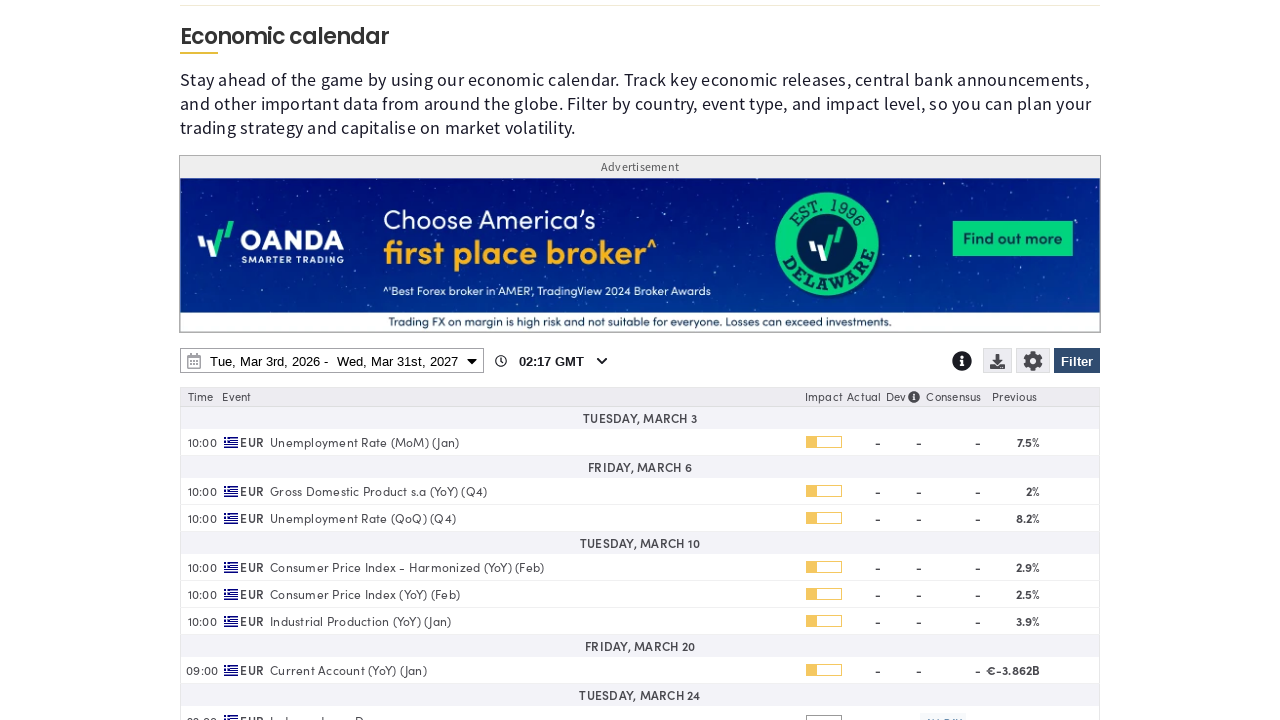

Clicked download menu wrapper again to open download options at (1000, 363) on .fxs_selectable-wrapper
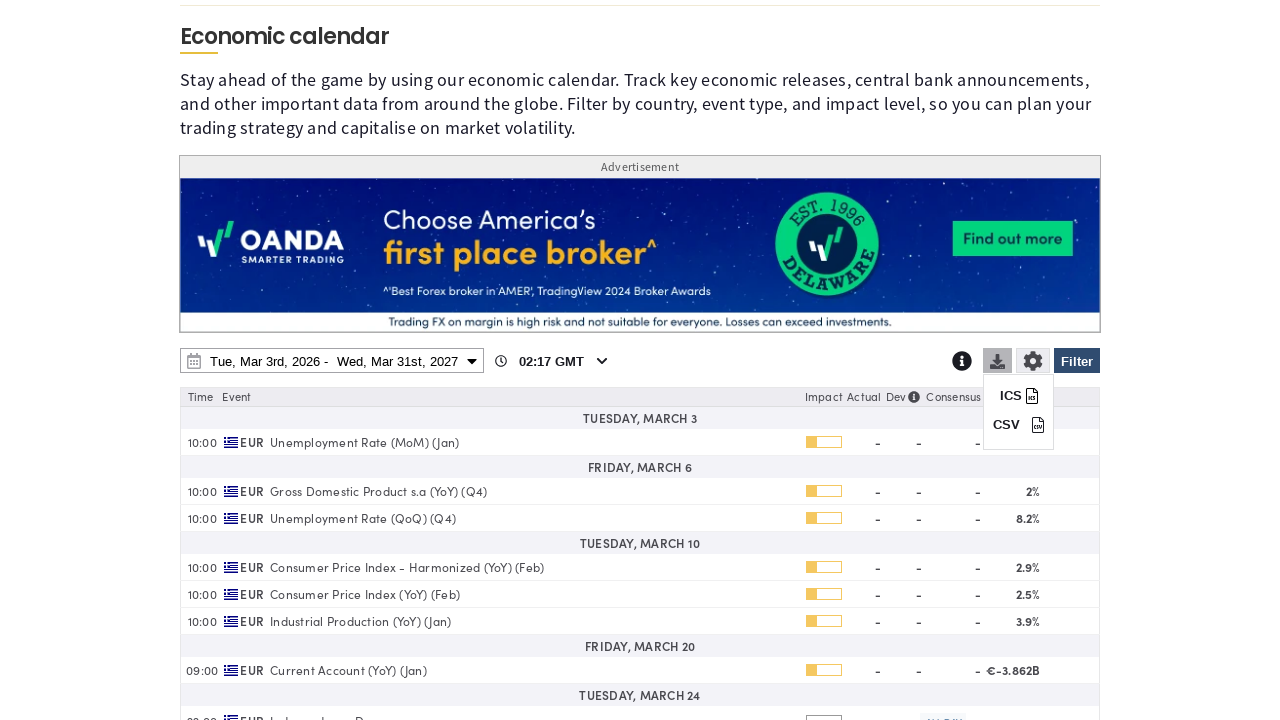

Download menu appeared with CSV button visible
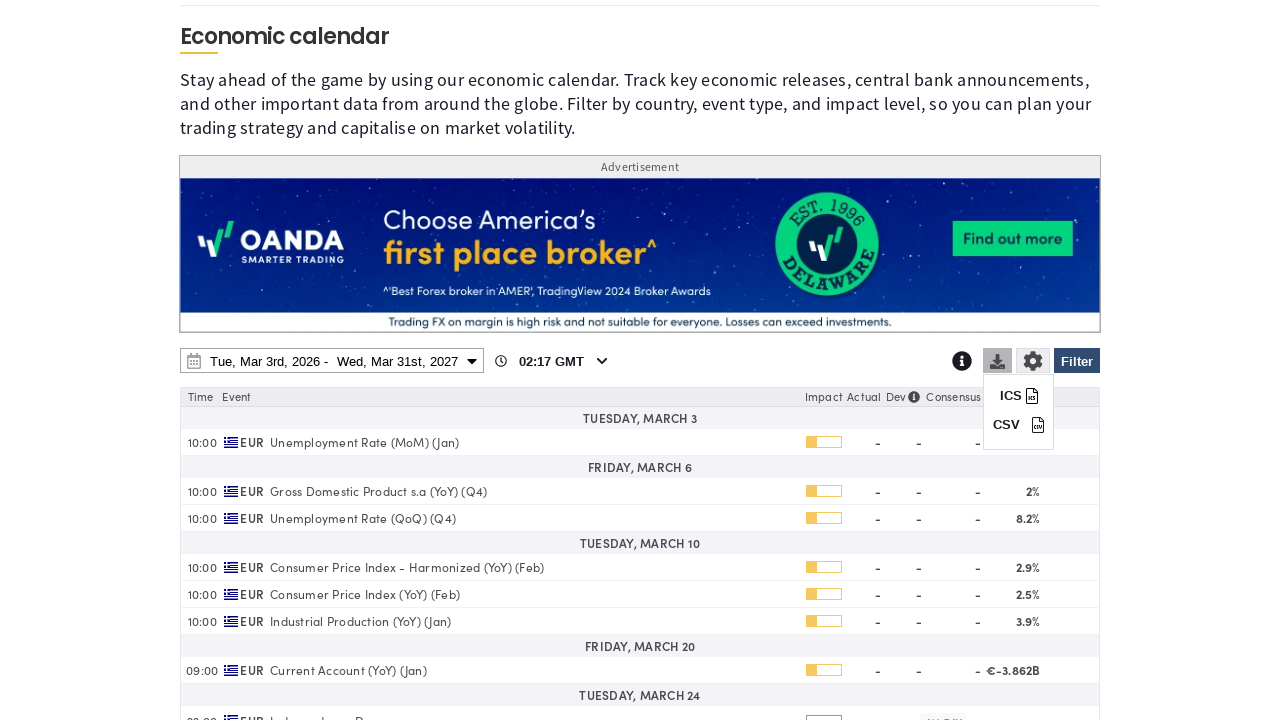

Clicked CSV download button to download calendar data in CSV format at (1018, 425) on internal:role=button[name="CSV"i]
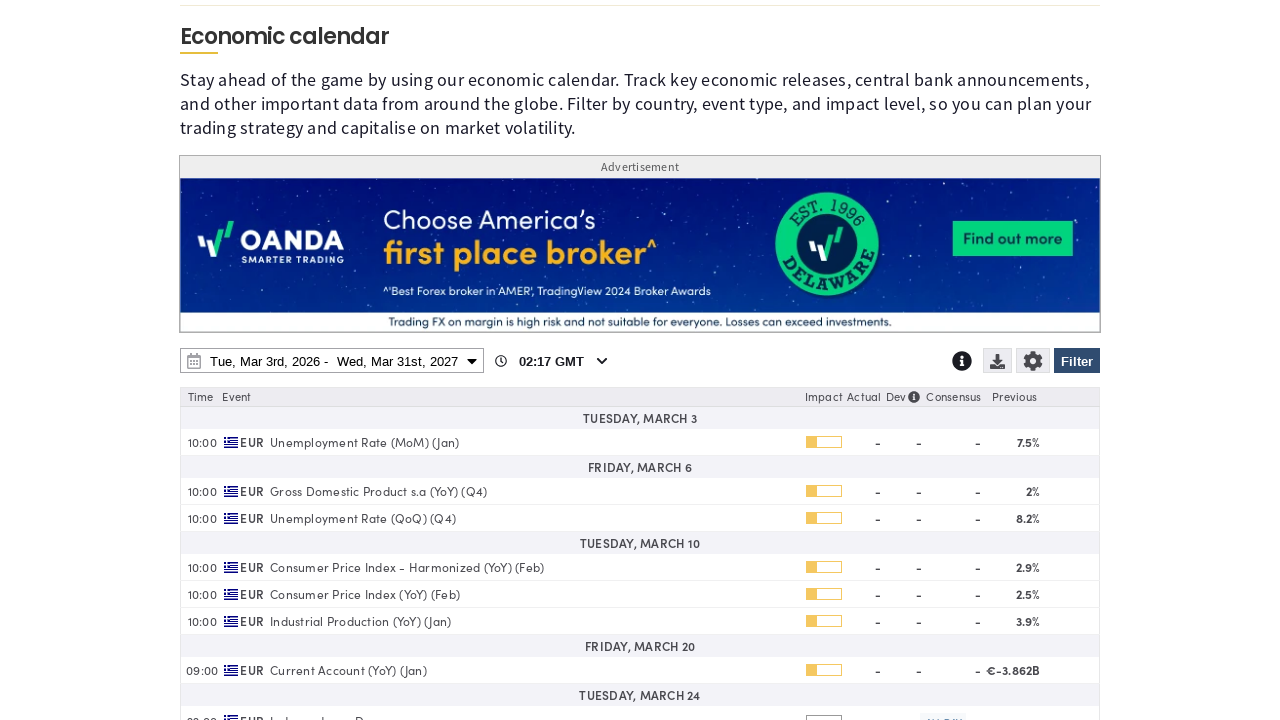

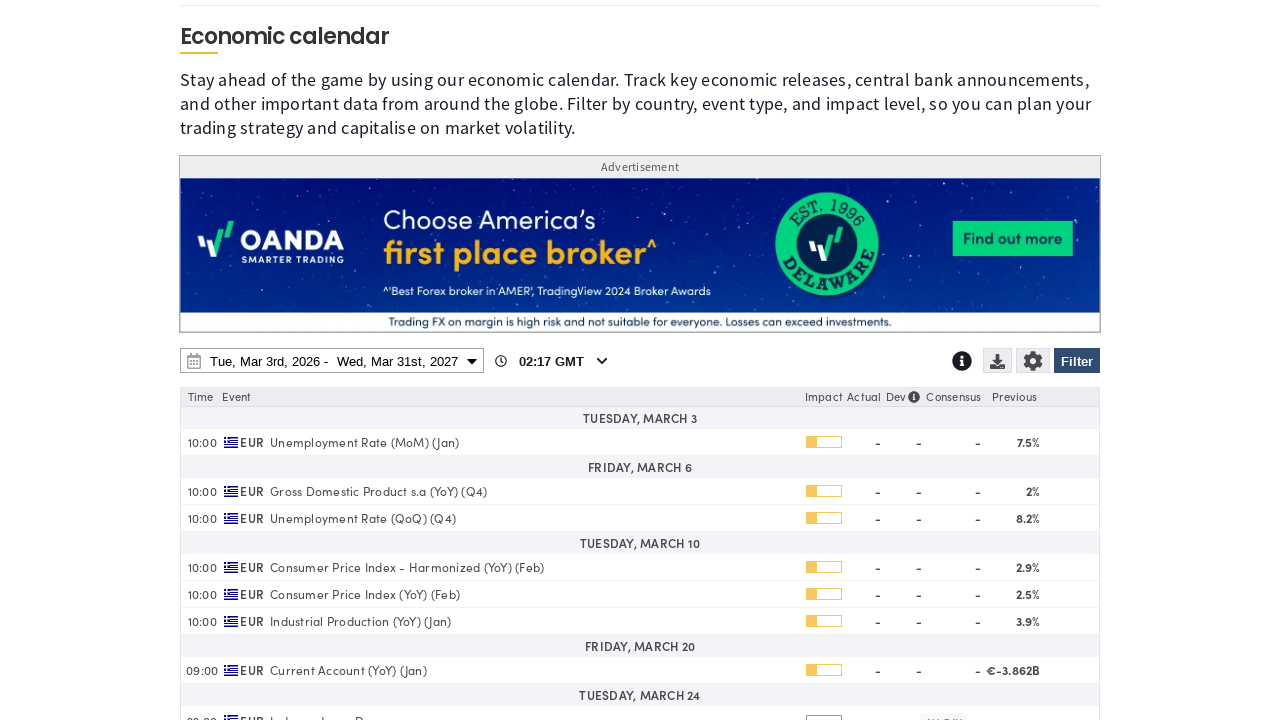